Navigates from homepage to Kontakty (Contacts) page via menu, verifies the URL, then fills out the upper contact form with name, email, and message without submitting.

Starting URL: https://www.vytahyelex.cz/

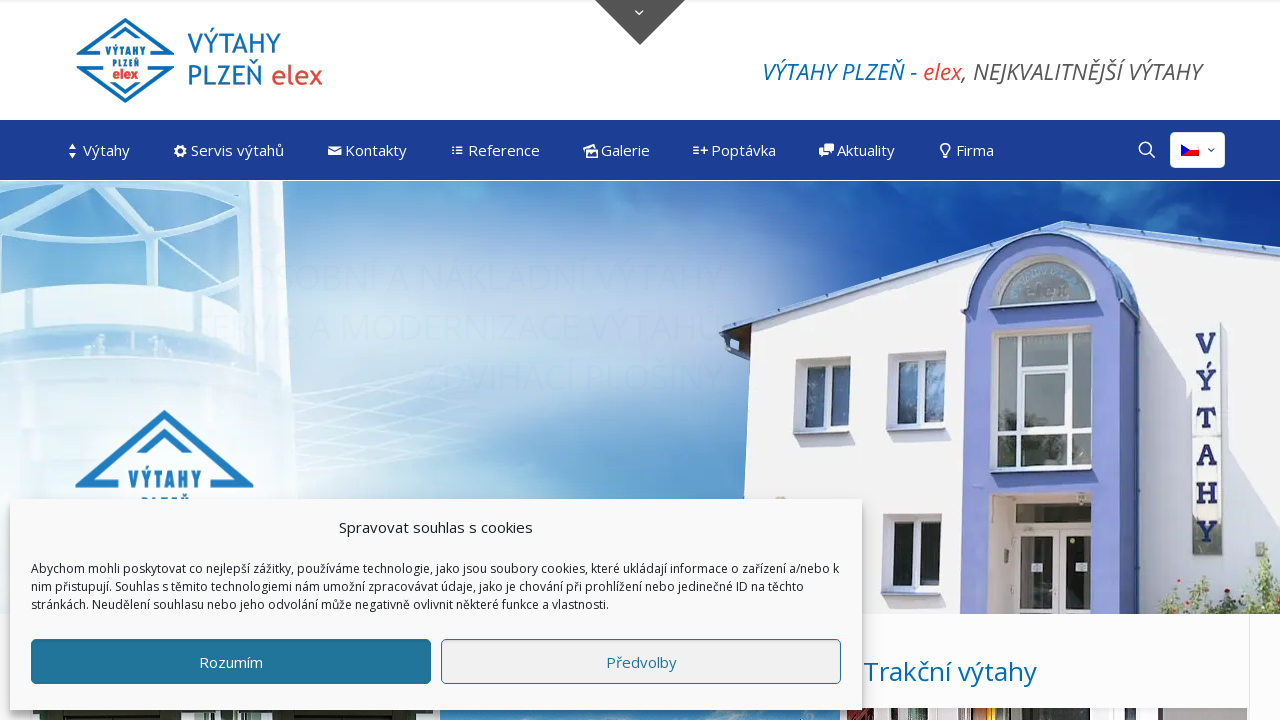

Clicked Kontakty menu link from desktop menu at (366, 150) on #menu-item-743 > a >> nth=0
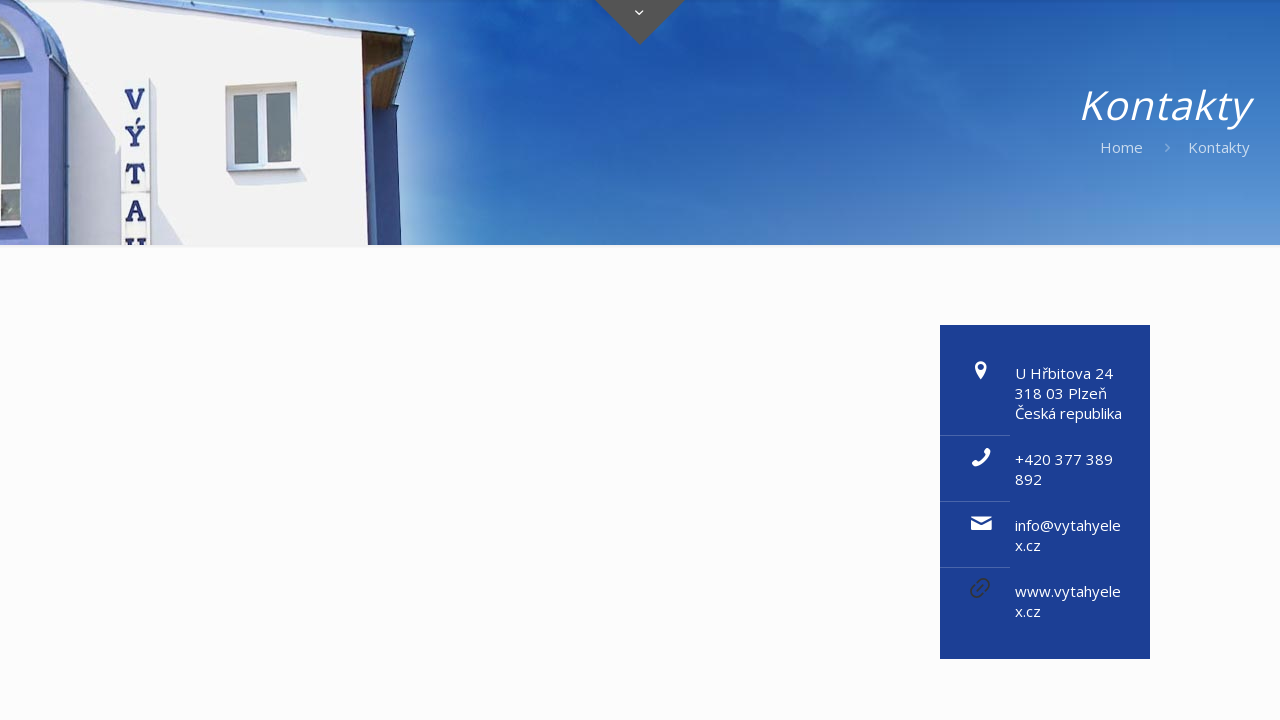

Page DOM content loaded
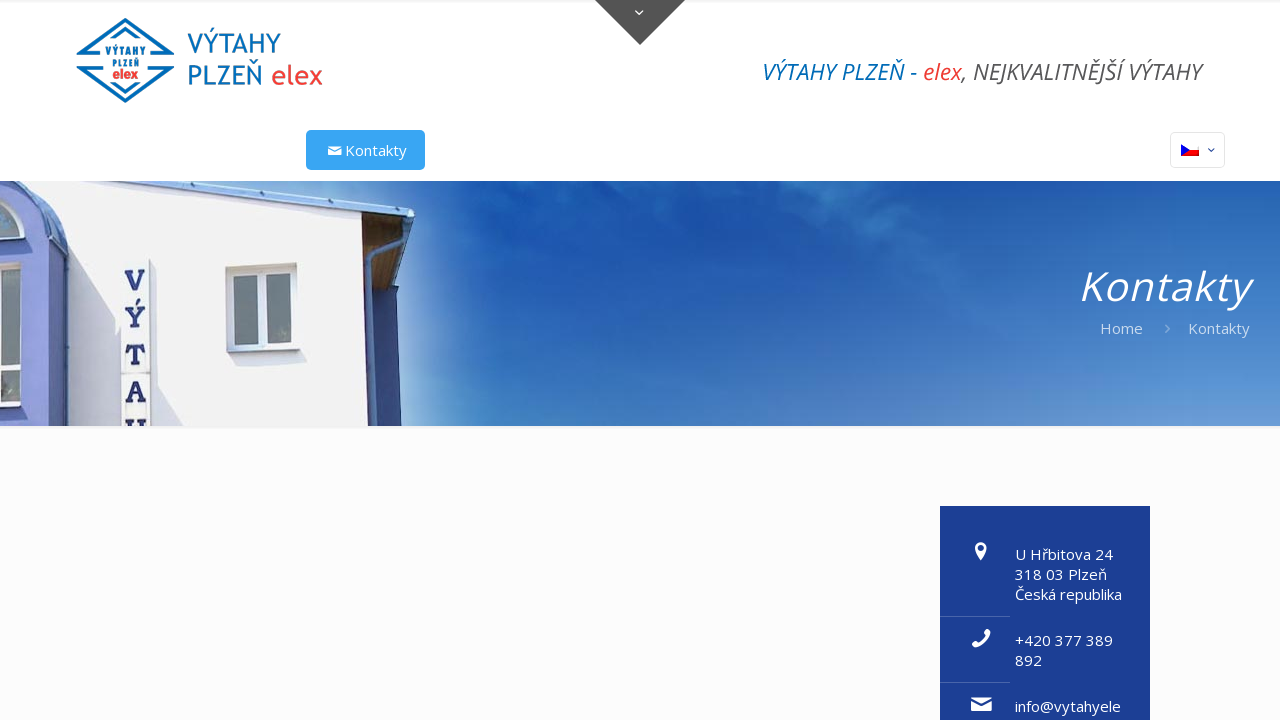

Page network became idle
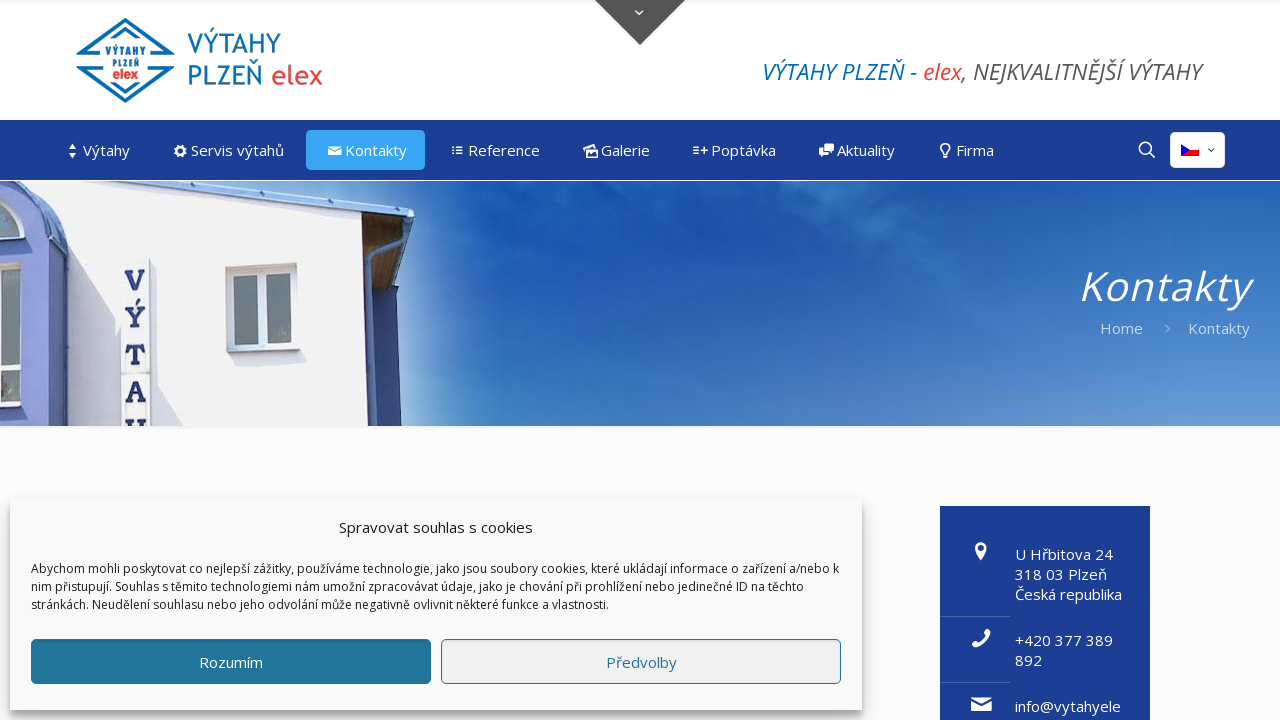

Contact form wrapper became visible
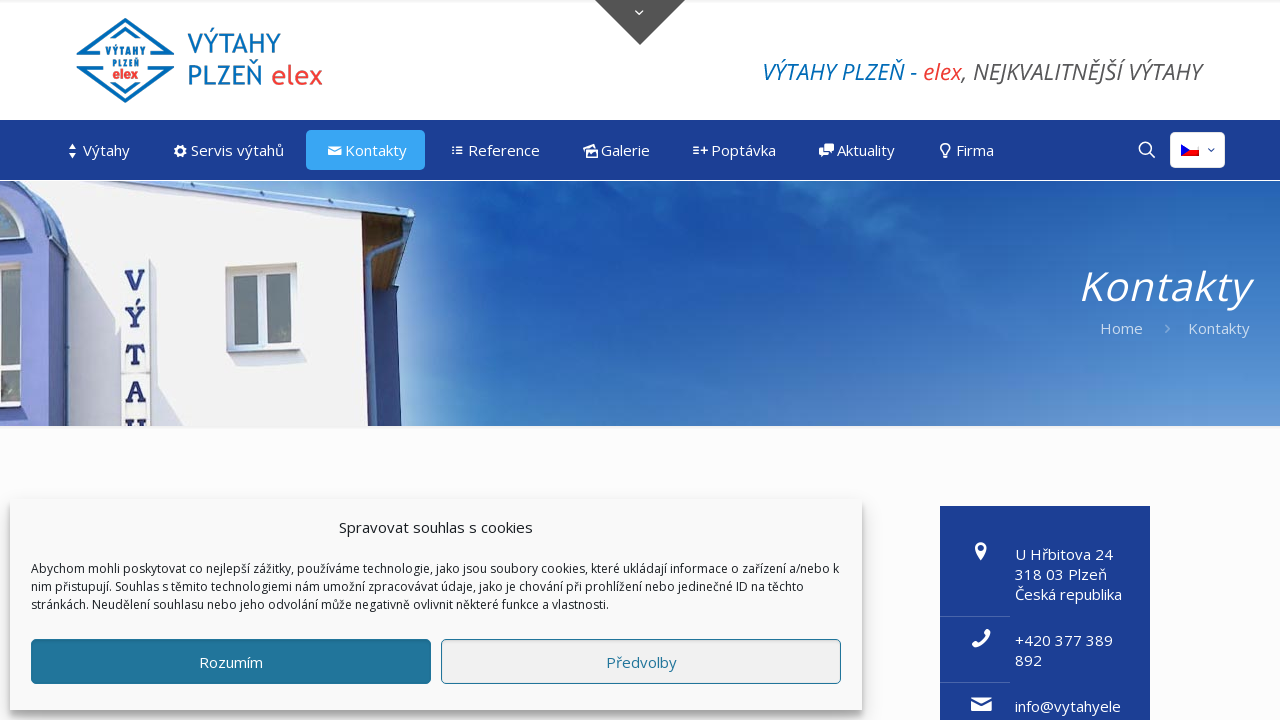

Scrolled to contact form
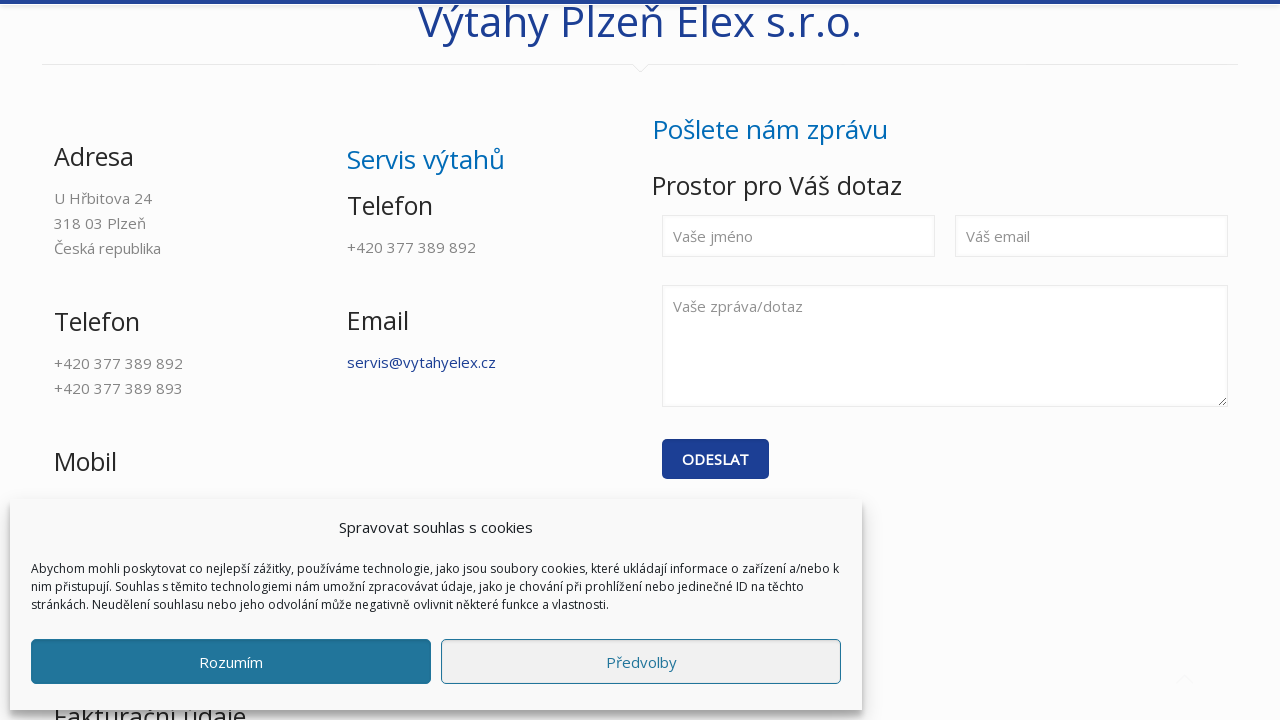

Waited 800ms for form to stabilize
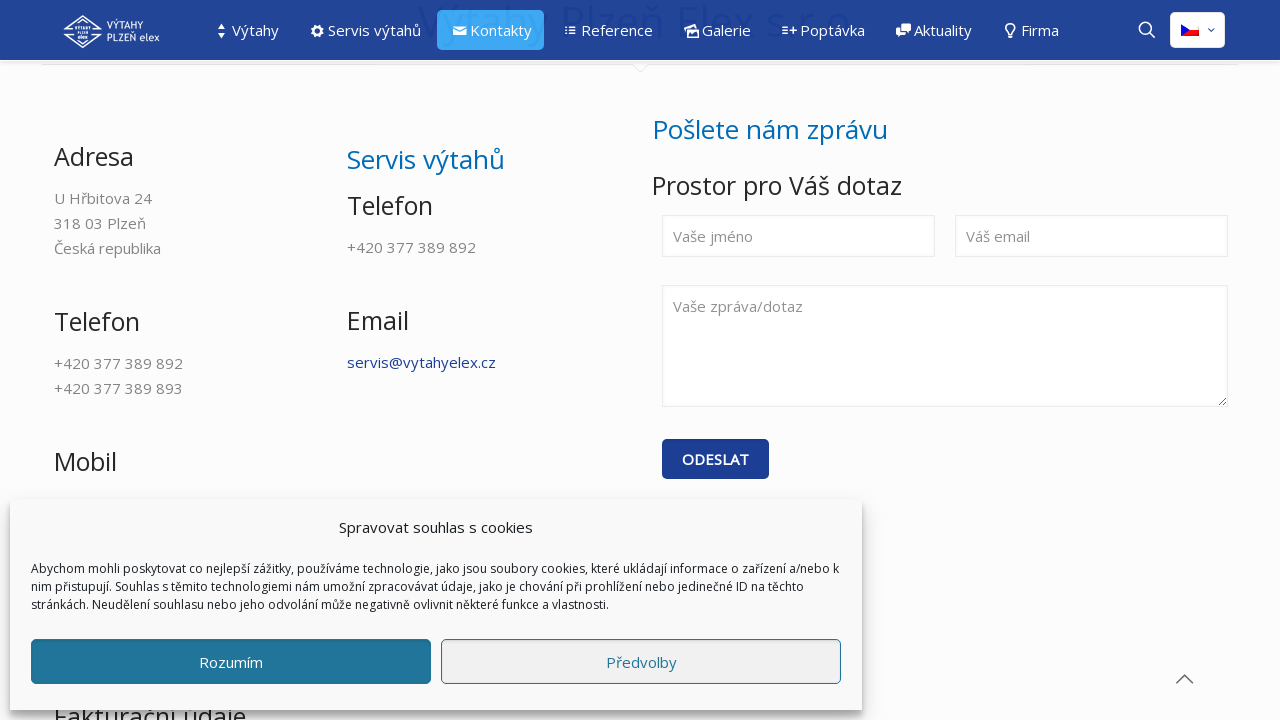

Name input field became visible
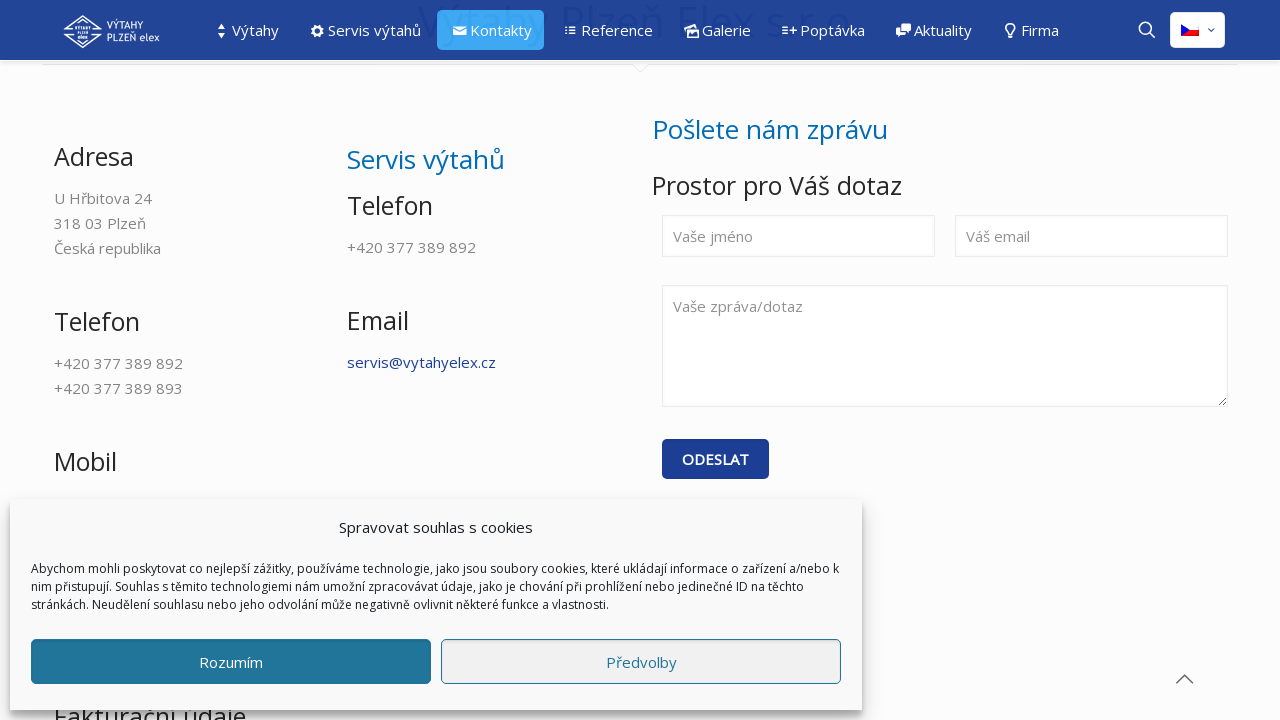

Email input field became visible
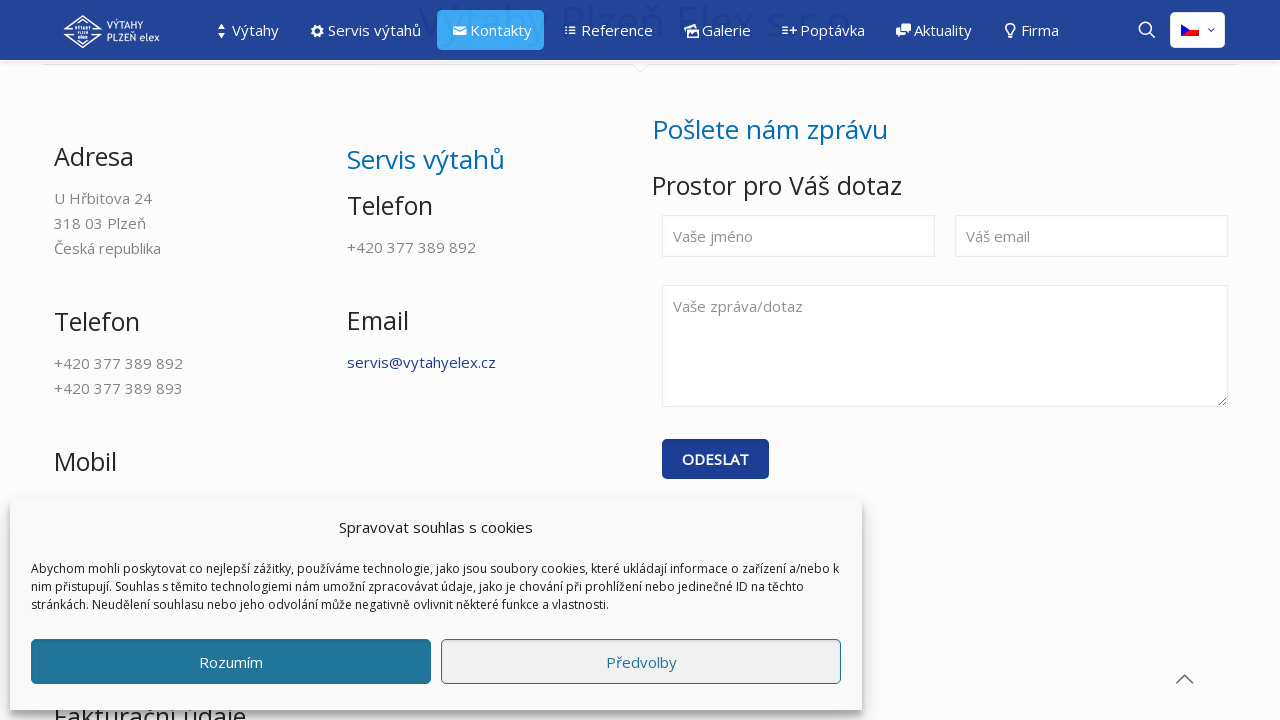

Message textarea field became visible
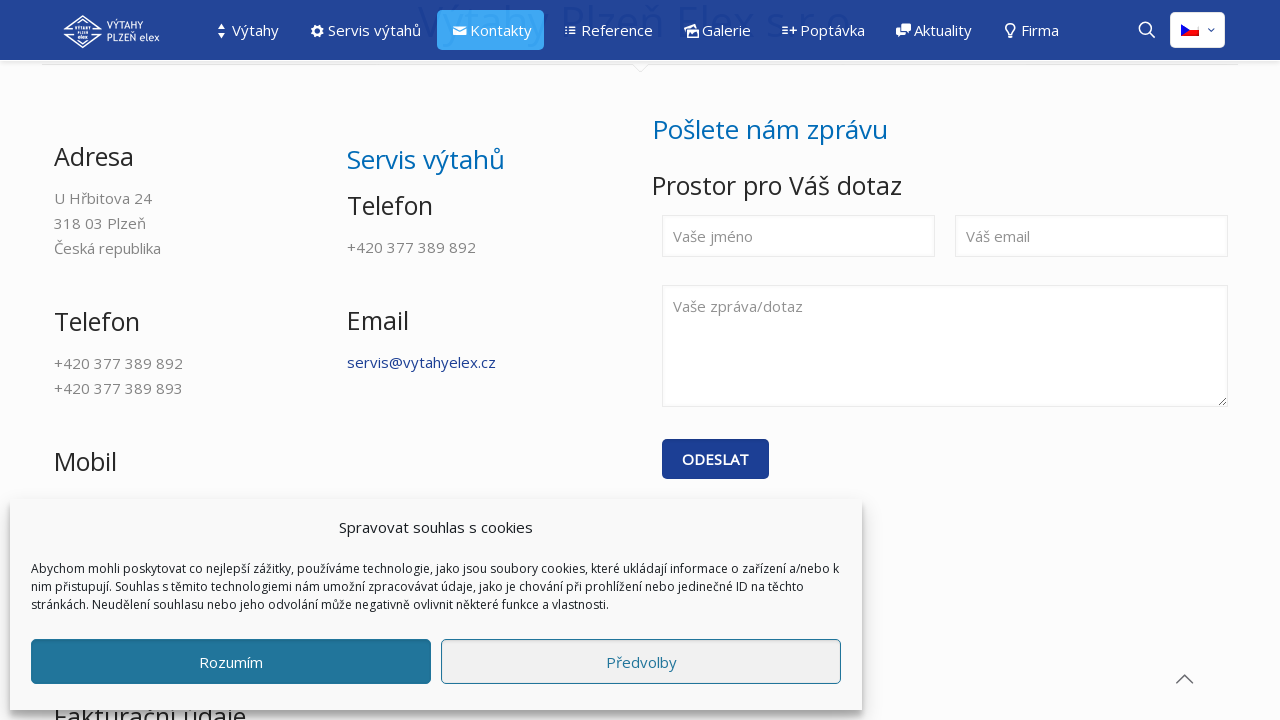

Clicked on name input field at (798, 236) on #wpcf7-f4-p740-o1 >> nth=0 >> input[name='your-name']:visible >> nth=0
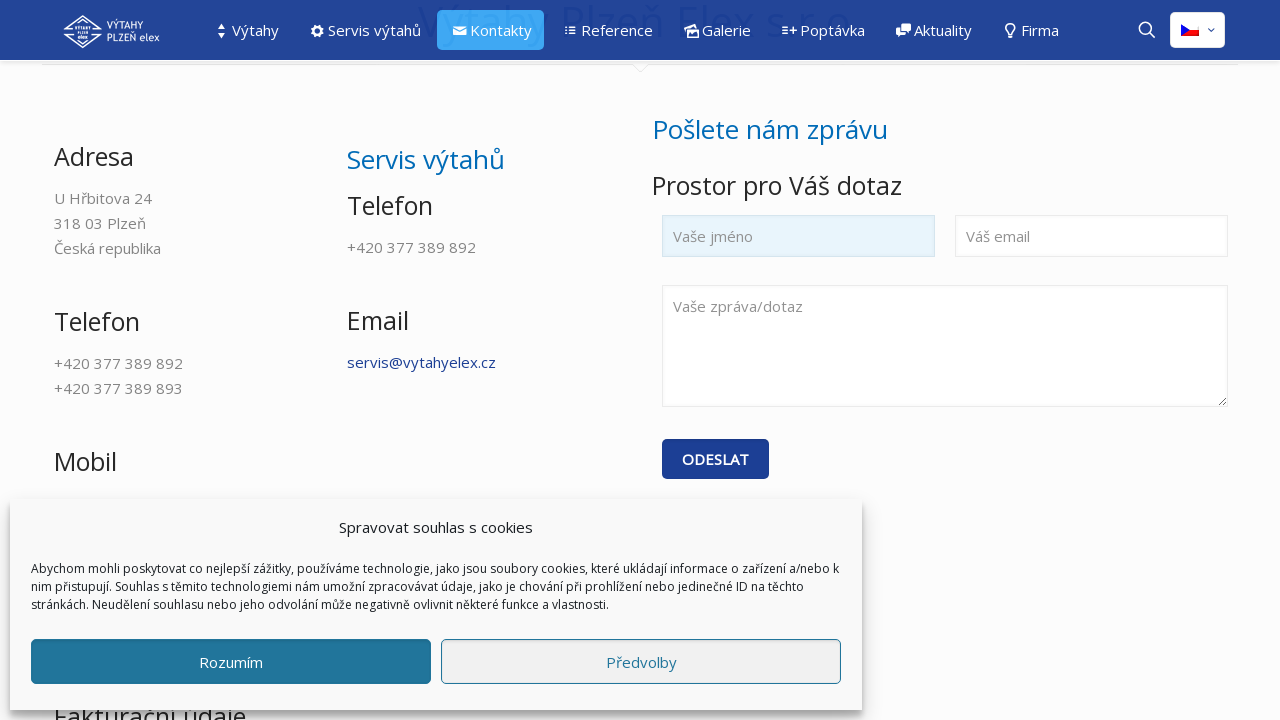

Filled name field with 'Karel Novotný' on #wpcf7-f4-p740-o1 >> nth=0 >> input[name='your-name']:visible >> nth=0
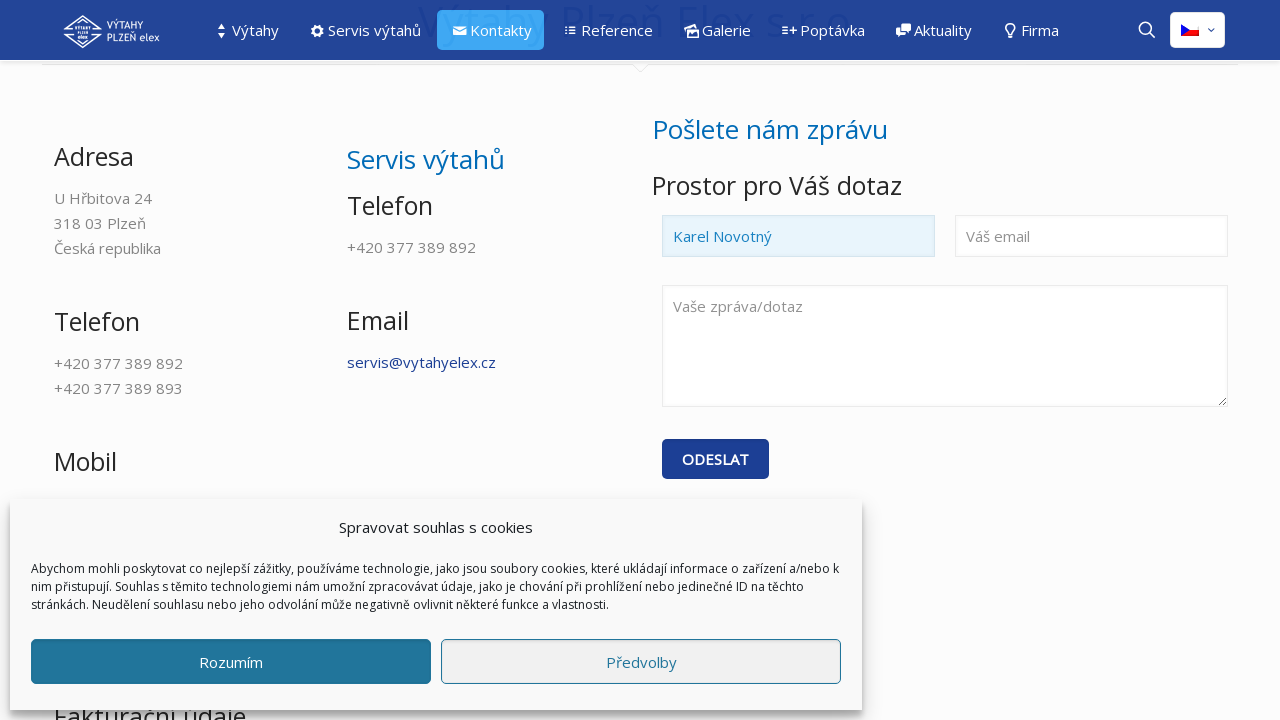

Clicked on email input field at (1092, 236) on #wpcf7-f4-p740-o1 >> nth=0 >> input[name='your-email']:visible >> nth=0
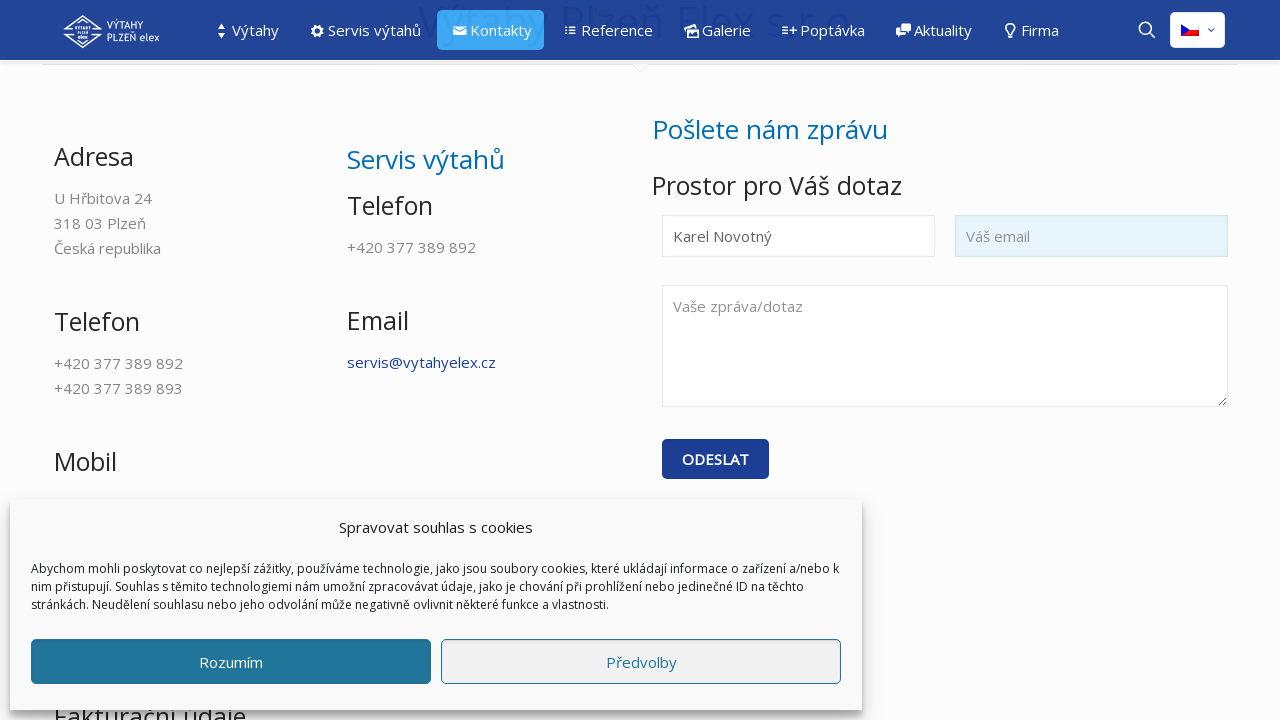

Filled email field with 'karel.novotny@example.com' on #wpcf7-f4-p740-o1 >> nth=0 >> input[name='your-email']:visible >> nth=0
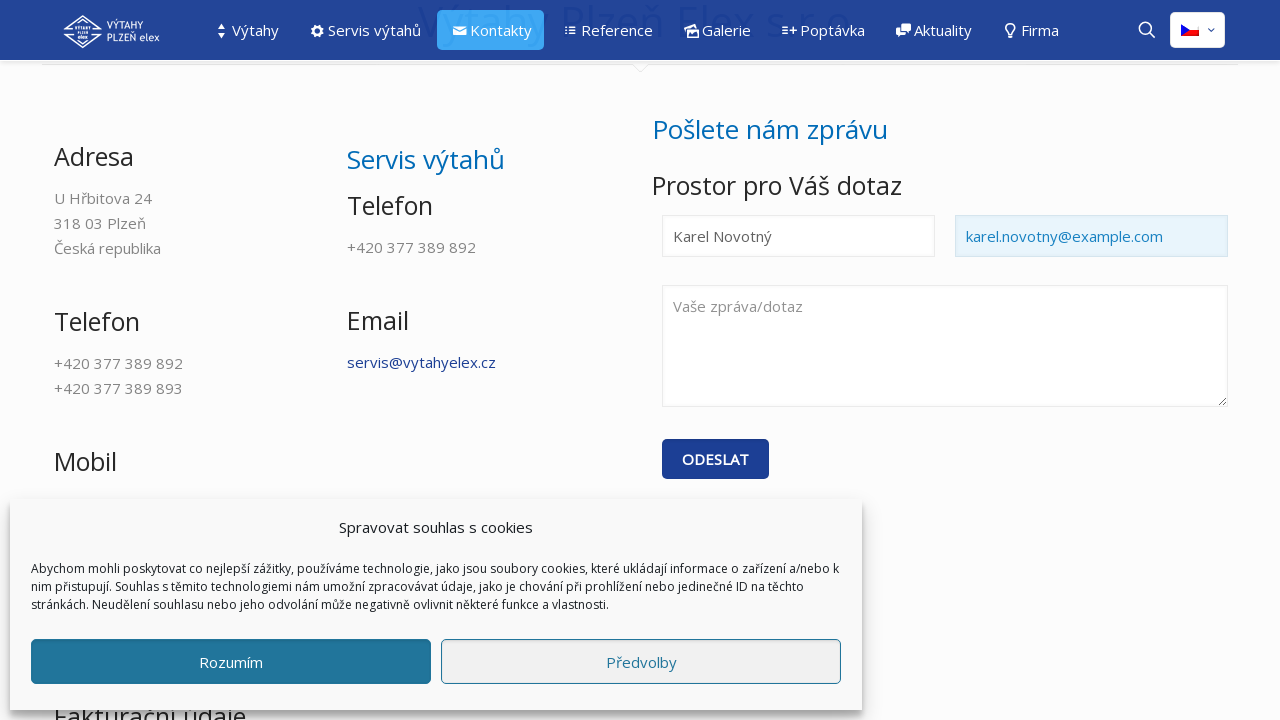

Clicked on message textarea field at (945, 346) on #wpcf7-f4-p740-o1 >> nth=0 >> textarea[name='your-message']:visible >> nth=0
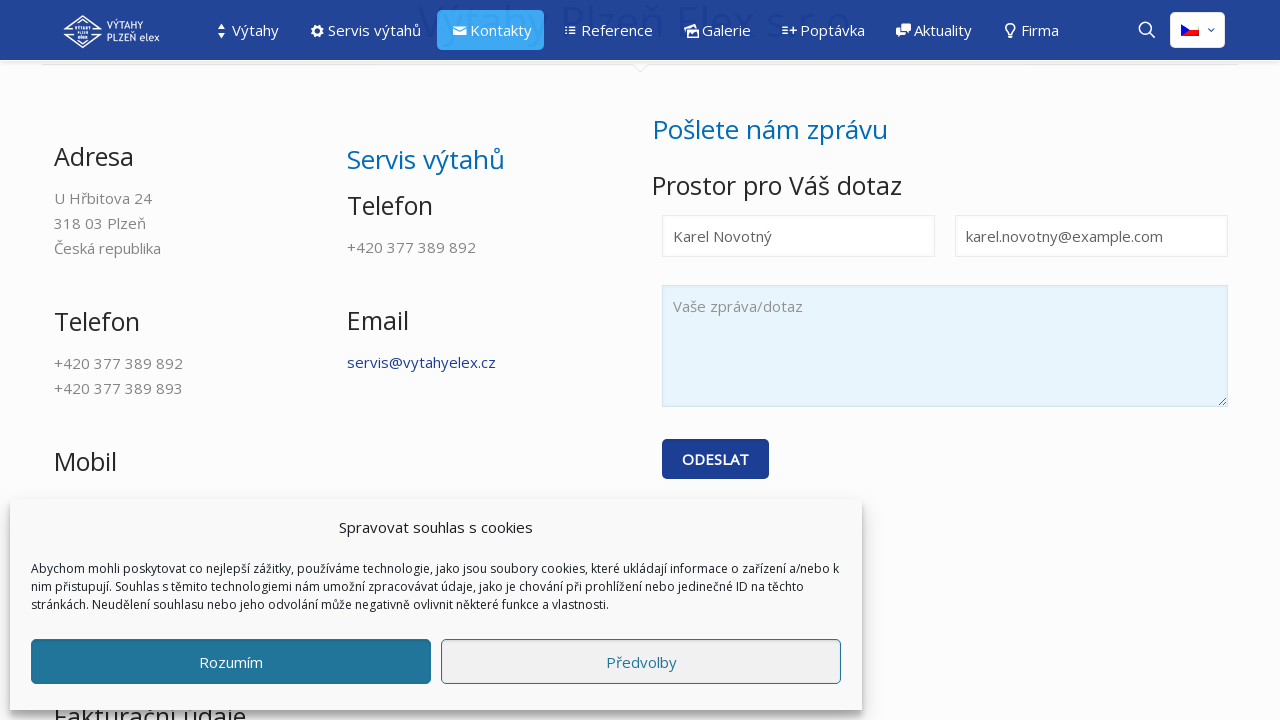

Filled message field with contact inquiry text on #wpcf7-f4-p740-o1 >> nth=0 >> textarea[name='your-message']:visible >> nth=0
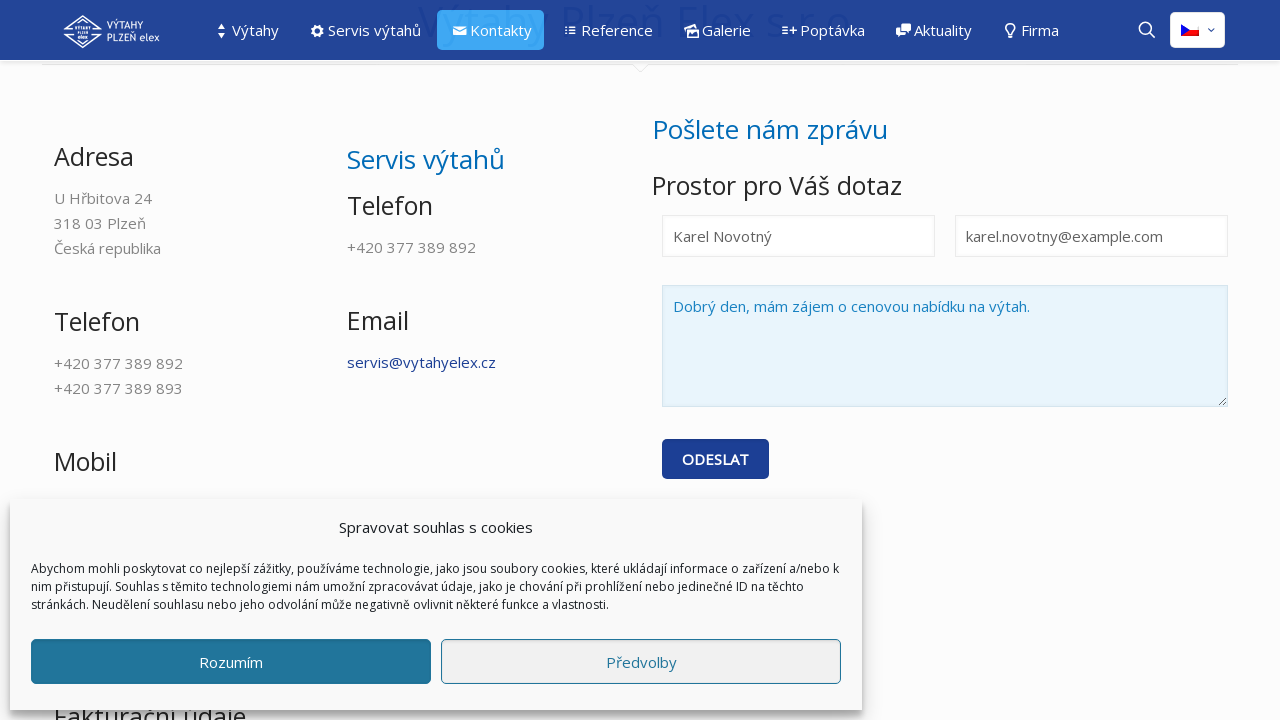

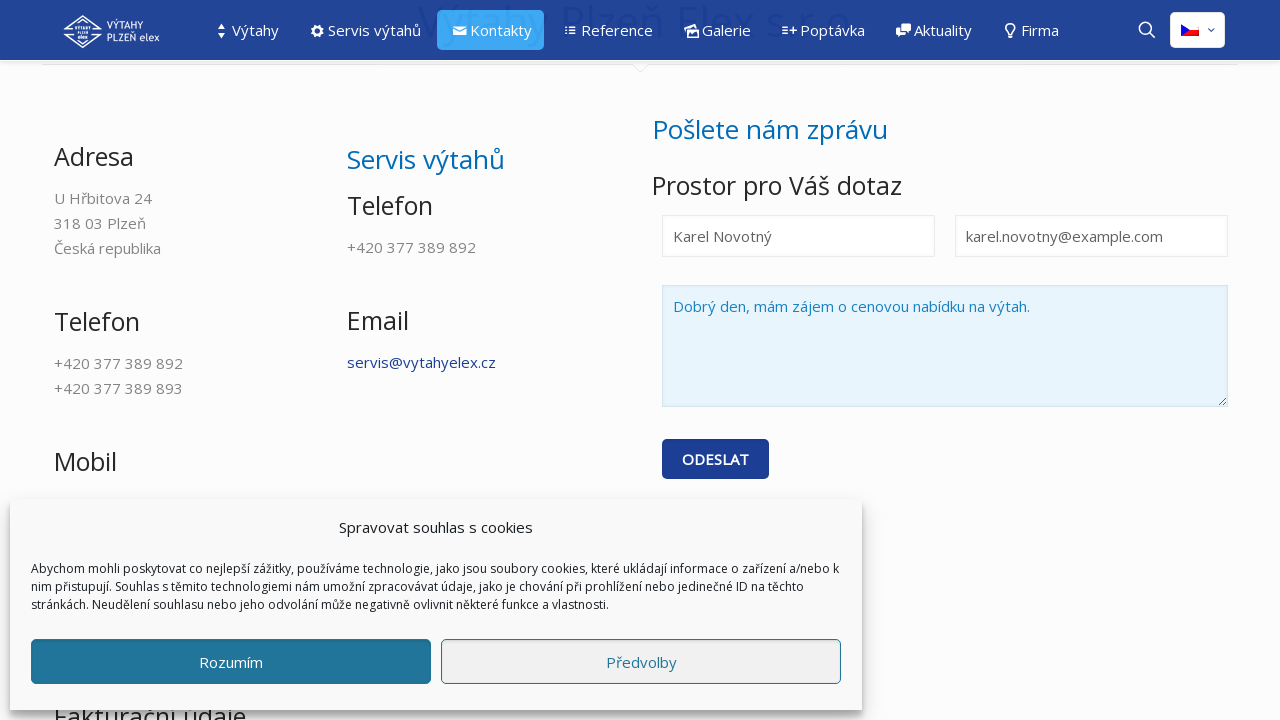